Tests data table sorting in descending order by clicking the 4th column header twice (without semantic attributes) and verifying the dues column is sorted in descending order

Starting URL: http://the-internet.herokuapp.com/tables

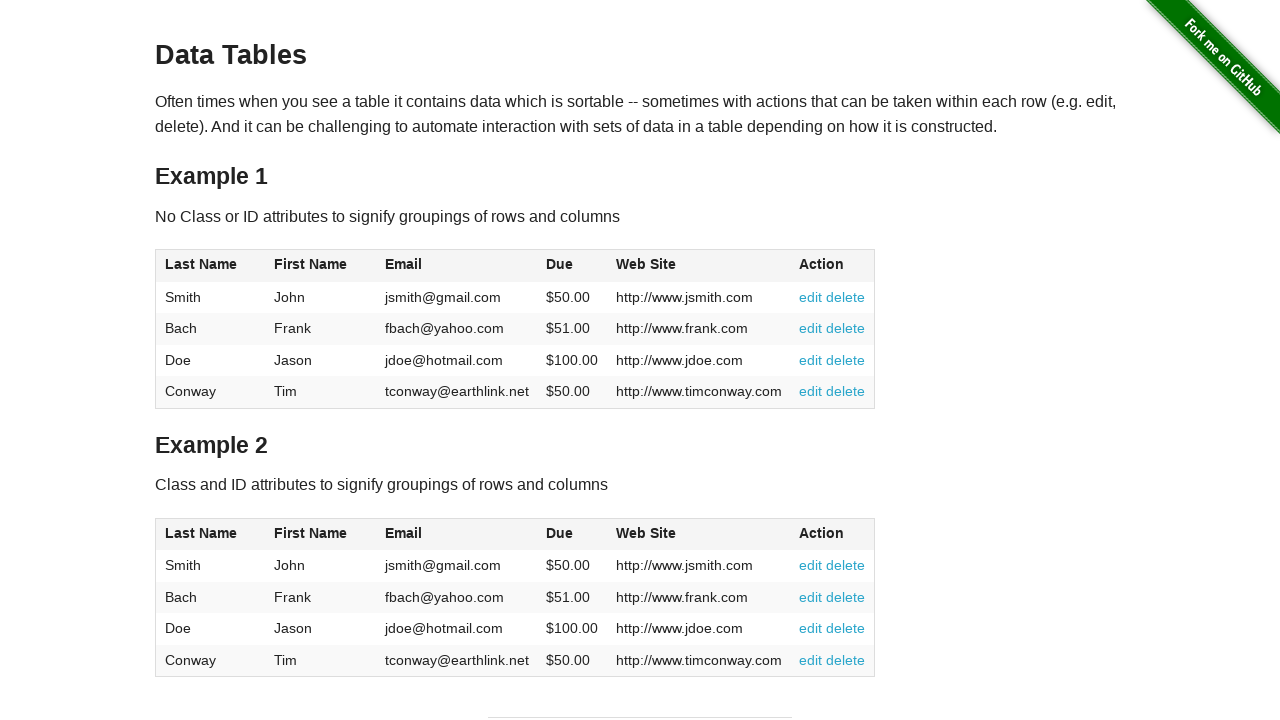

Clicked 4th column header (Dues) to sort ascending at (572, 266) on #table1 thead tr th:nth-of-type(4)
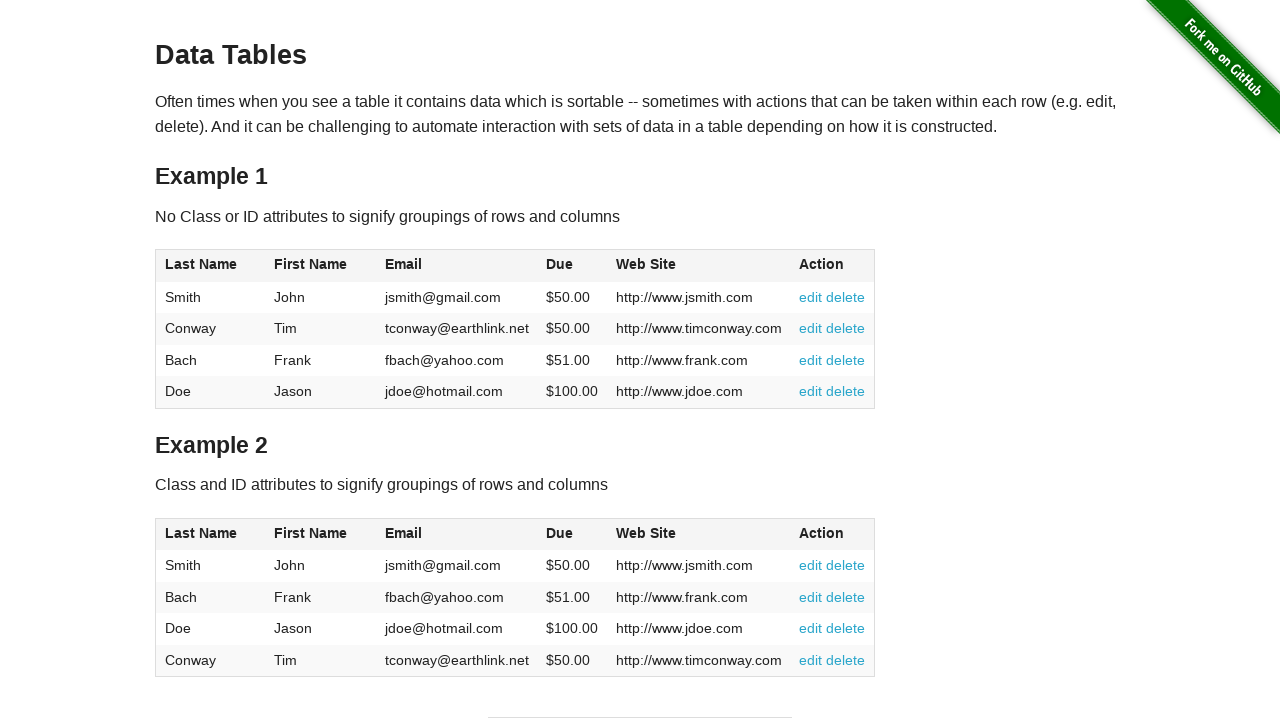

Clicked 4th column header (Dues) again to sort descending at (572, 266) on #table1 thead tr th:nth-of-type(4)
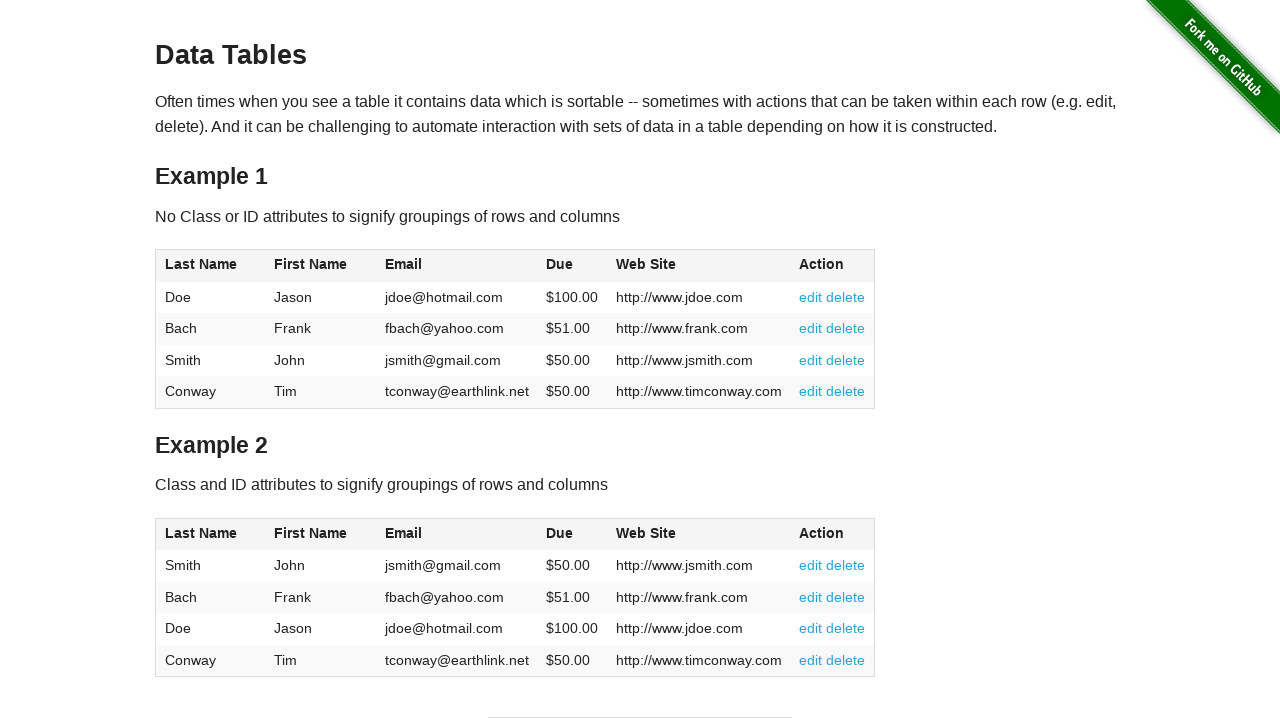

Data table sorted in descending order by Dues column - verified elements present
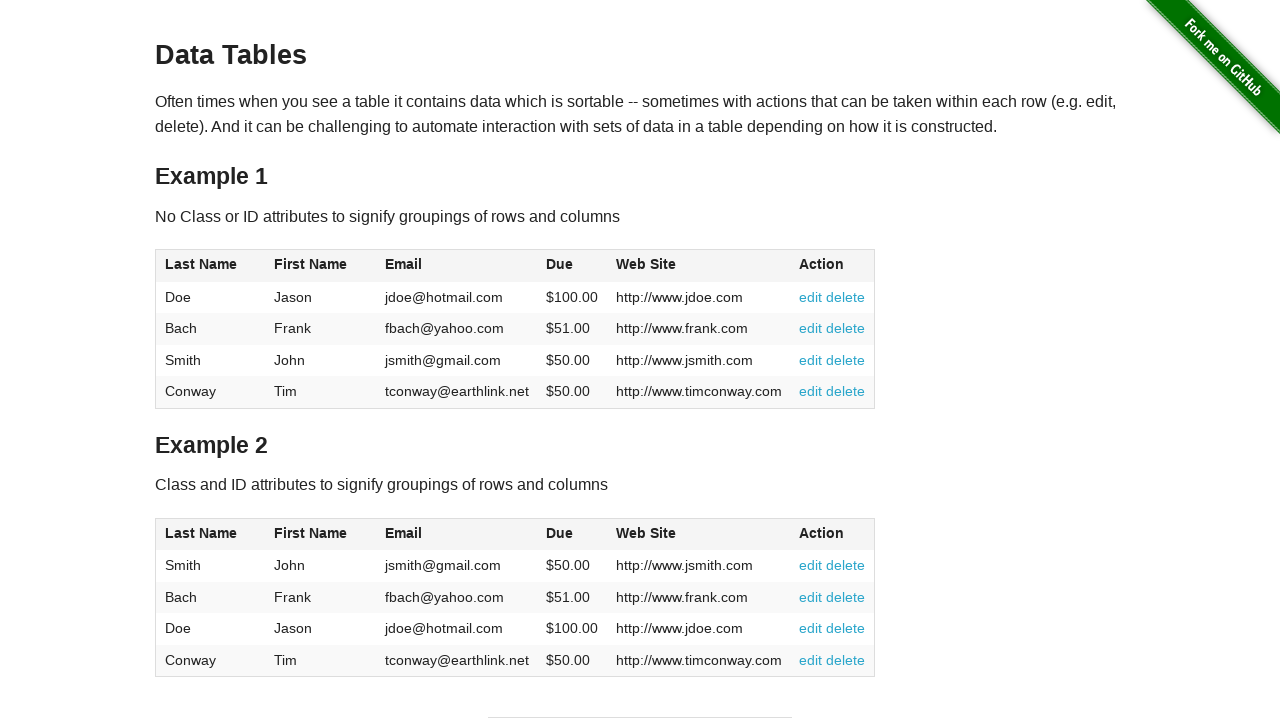

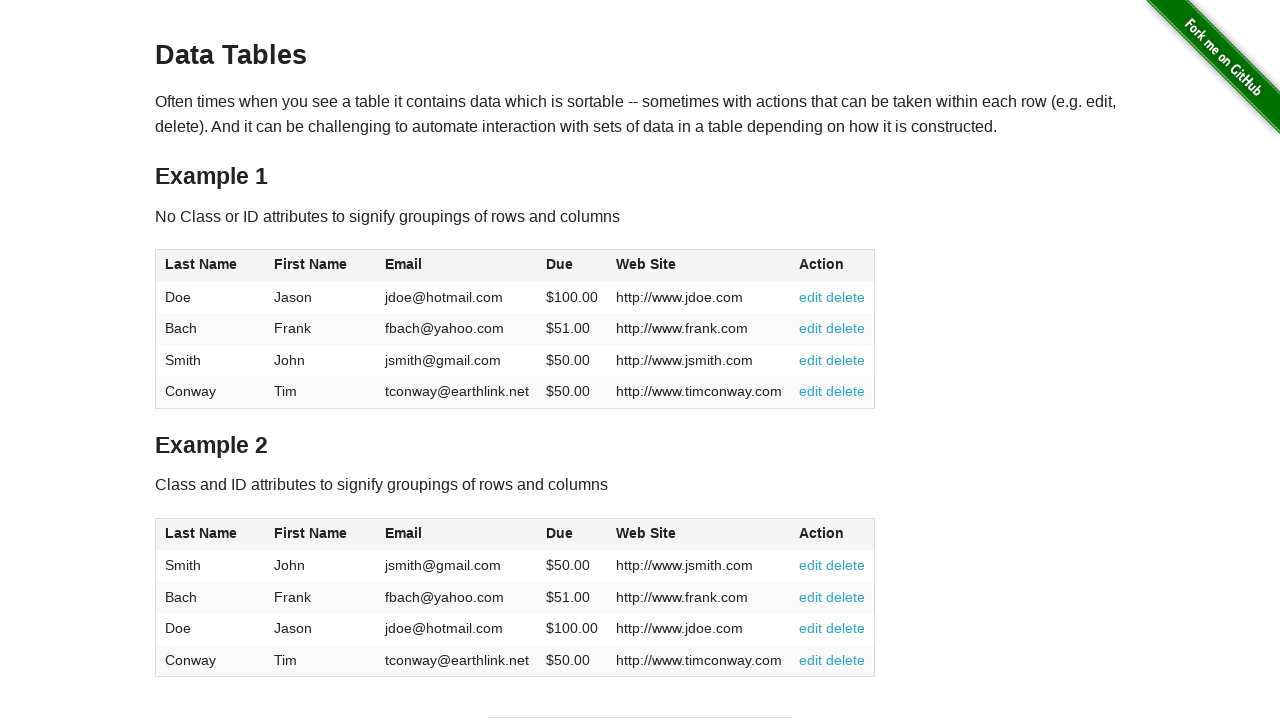